Tests keyboard key press functionality by sending arrow key events to an input field and verifying the result message

Starting URL: https://the-internet.herokuapp.com/key_presses

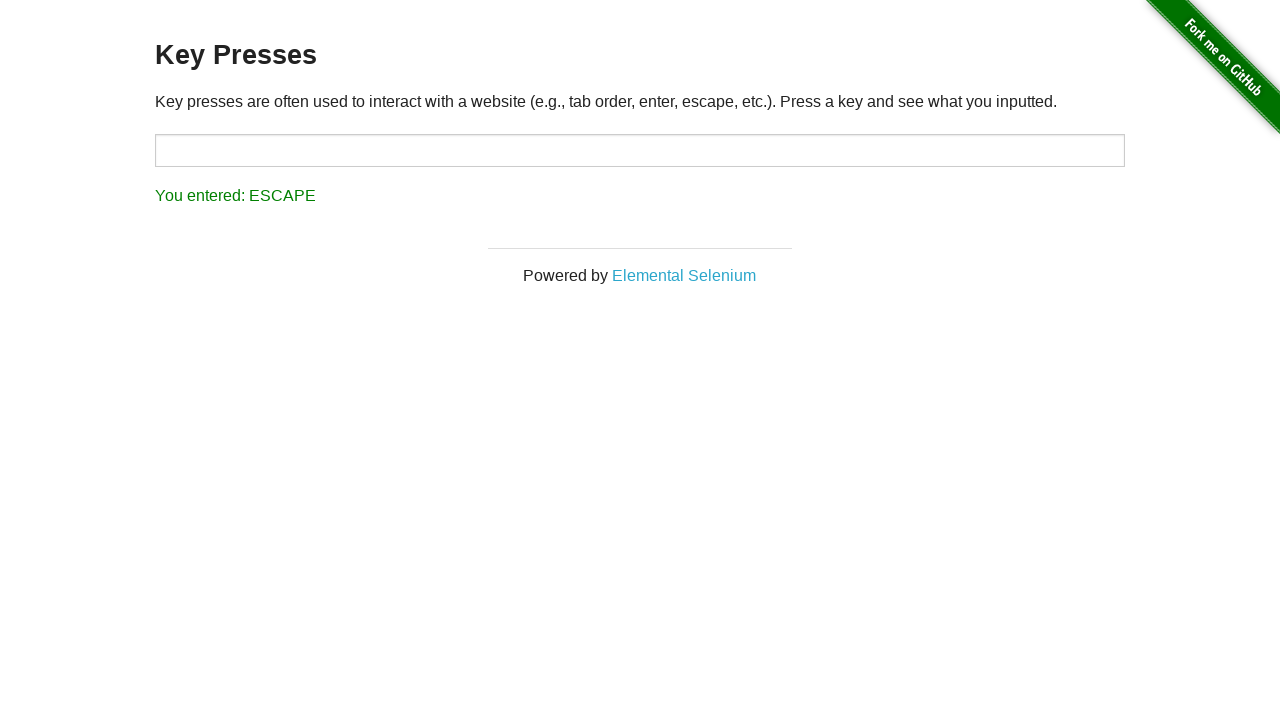

Clicked on input field to focus it at (640, 150) on #target
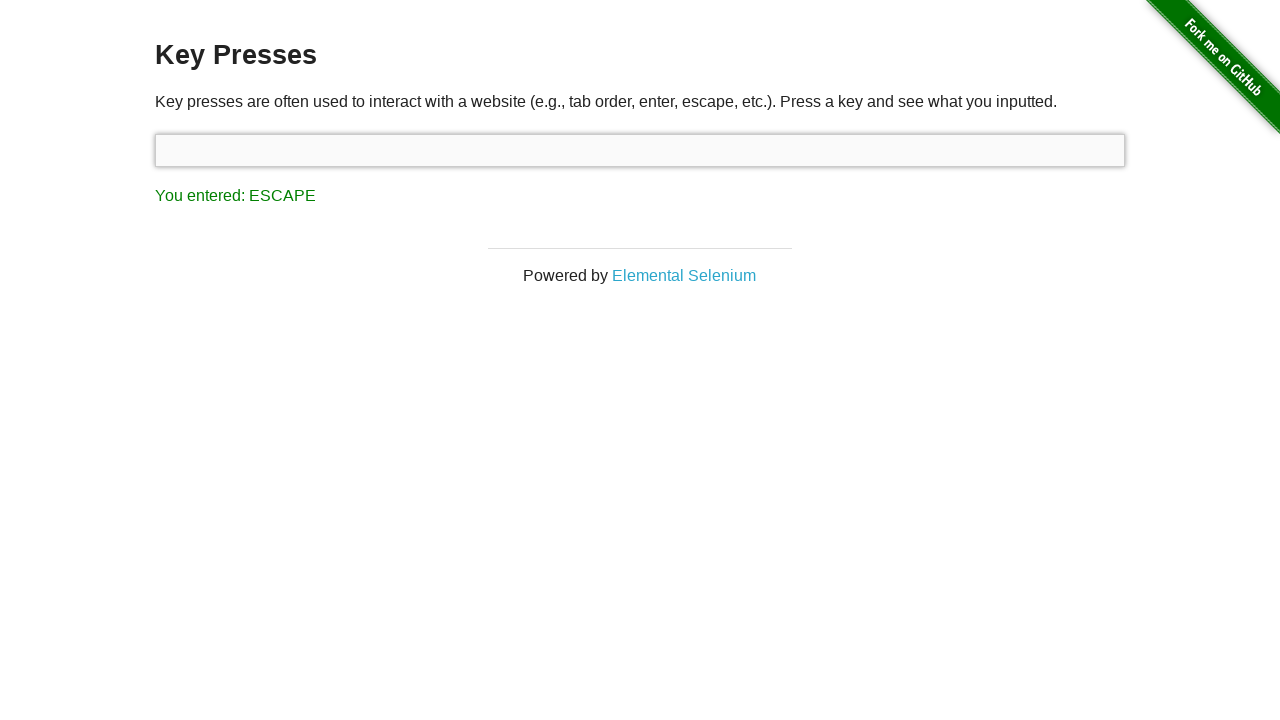

Pressed DOWN arrow key
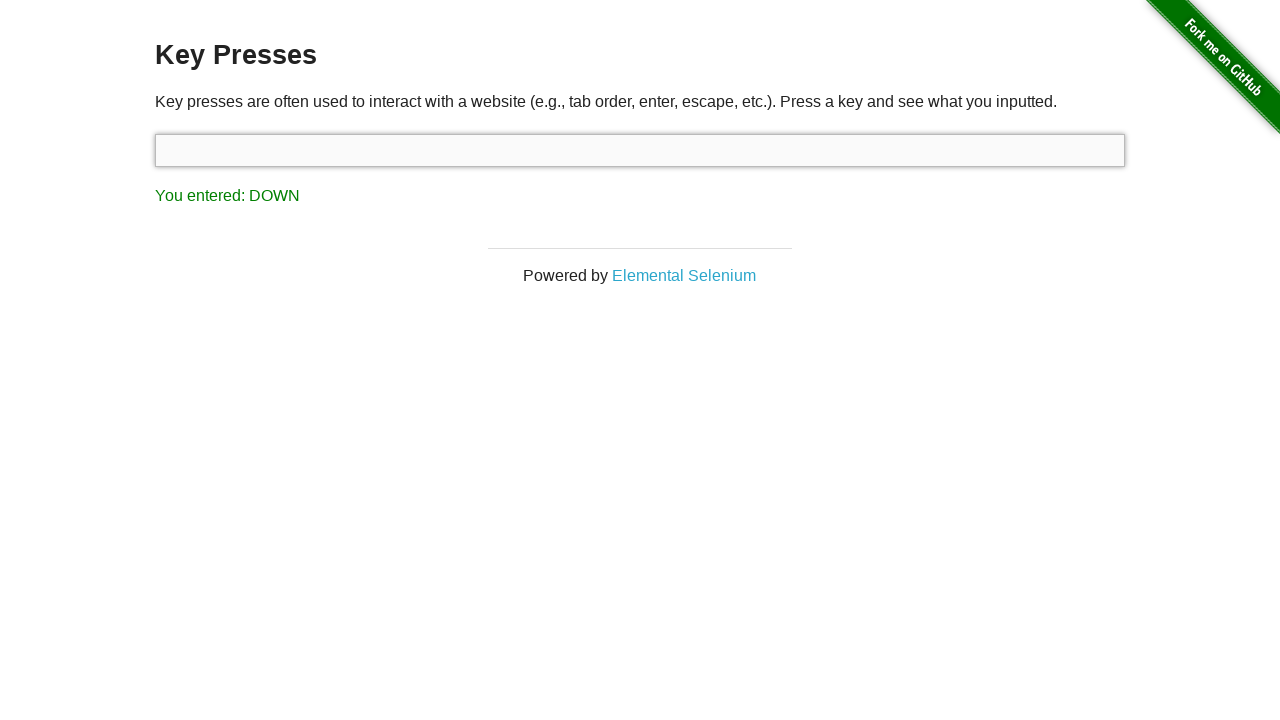

Located result element
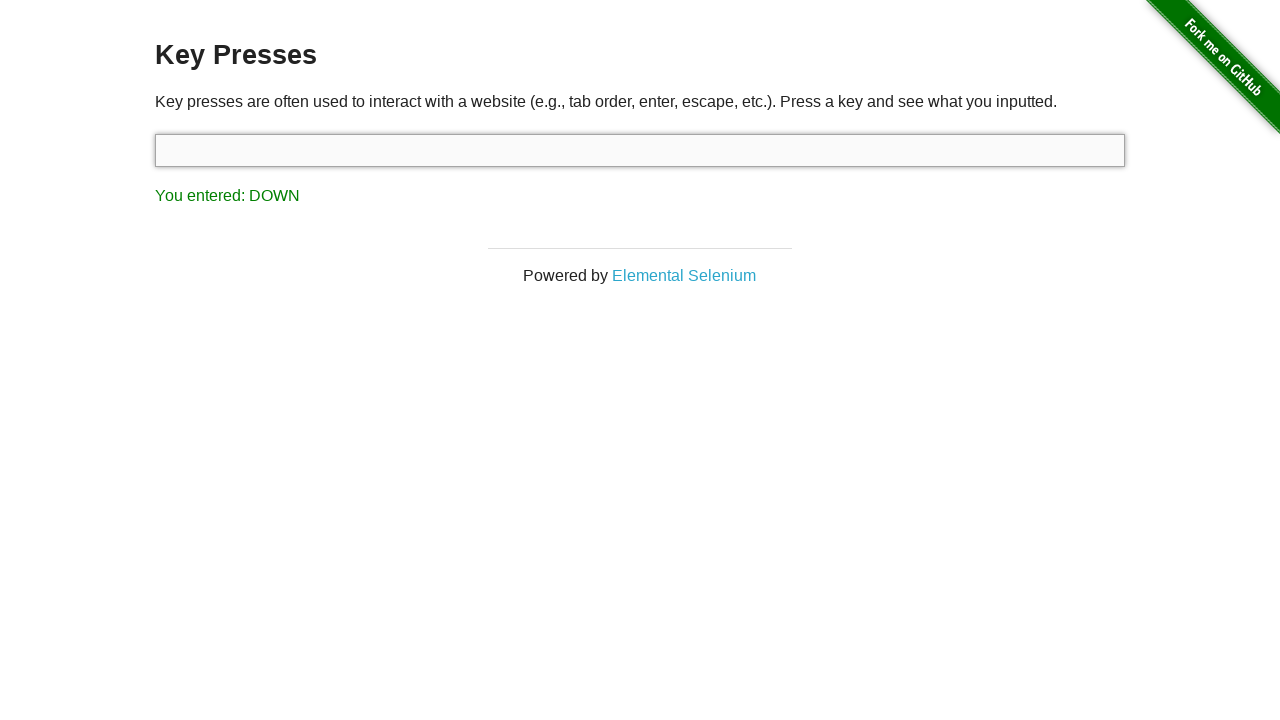

Verified result message shows 'You entered: DOWN'
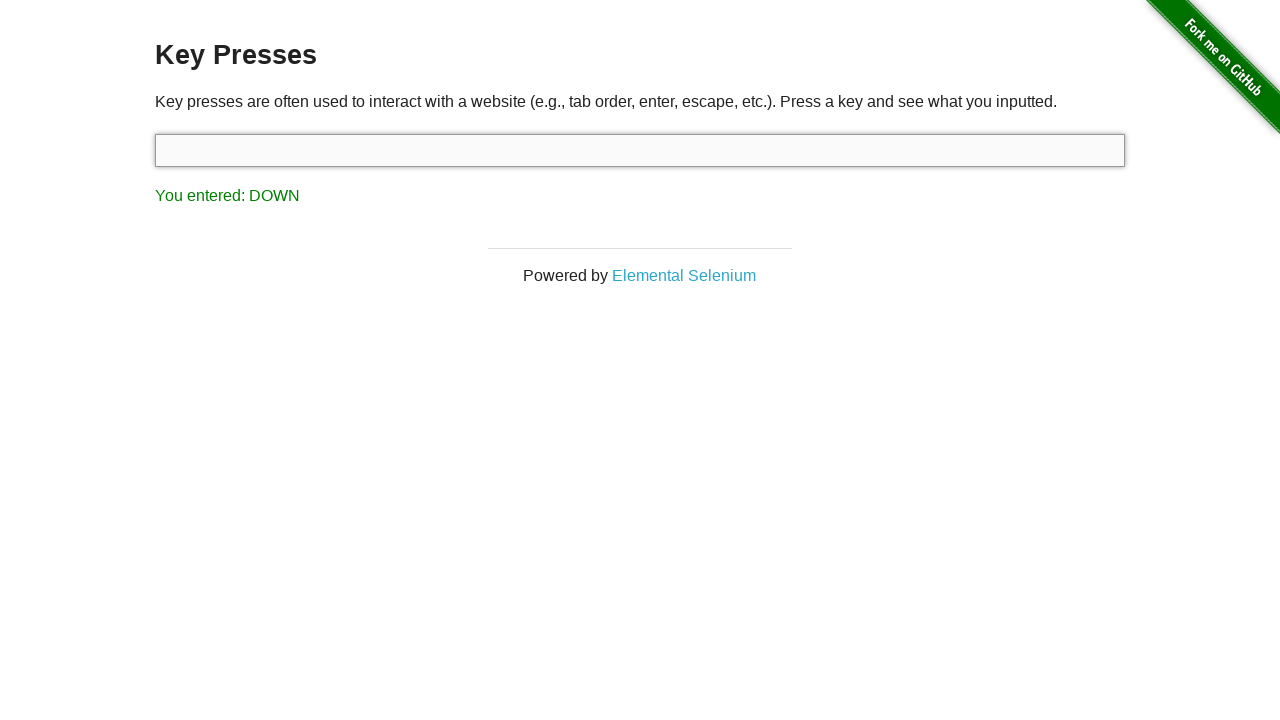

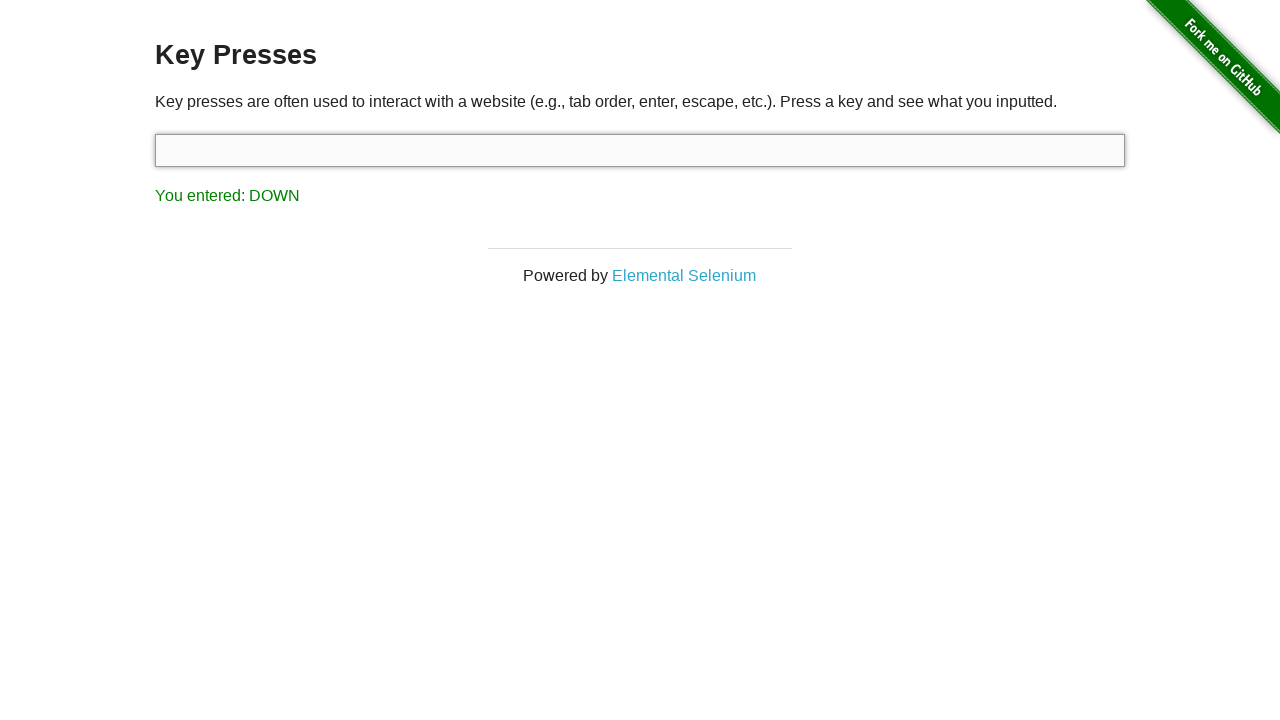